Tests adding and removing elements by clicking the Add Element button multiple times and deleting some of the created elements

Starting URL: https://the-internet.herokuapp.com

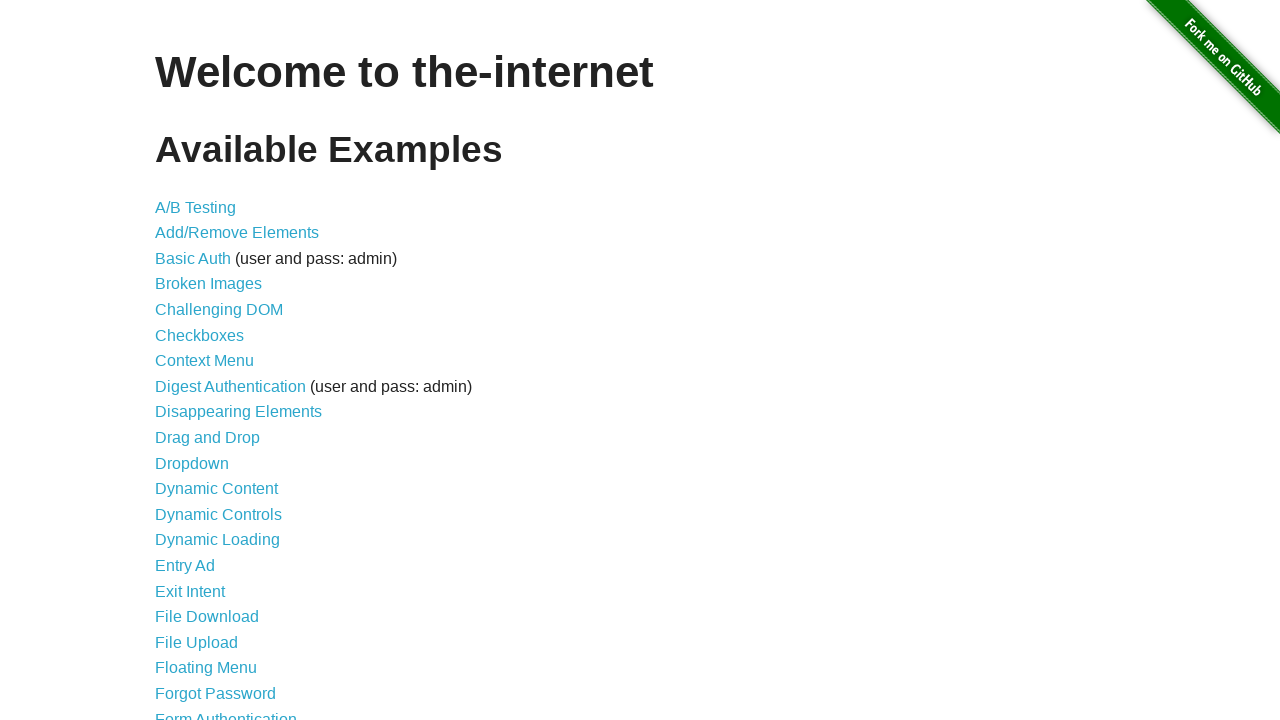

Clicked on Add/Remove Elements link at (237, 233) on internal:role=link[name="Add/Remove Elements"i]
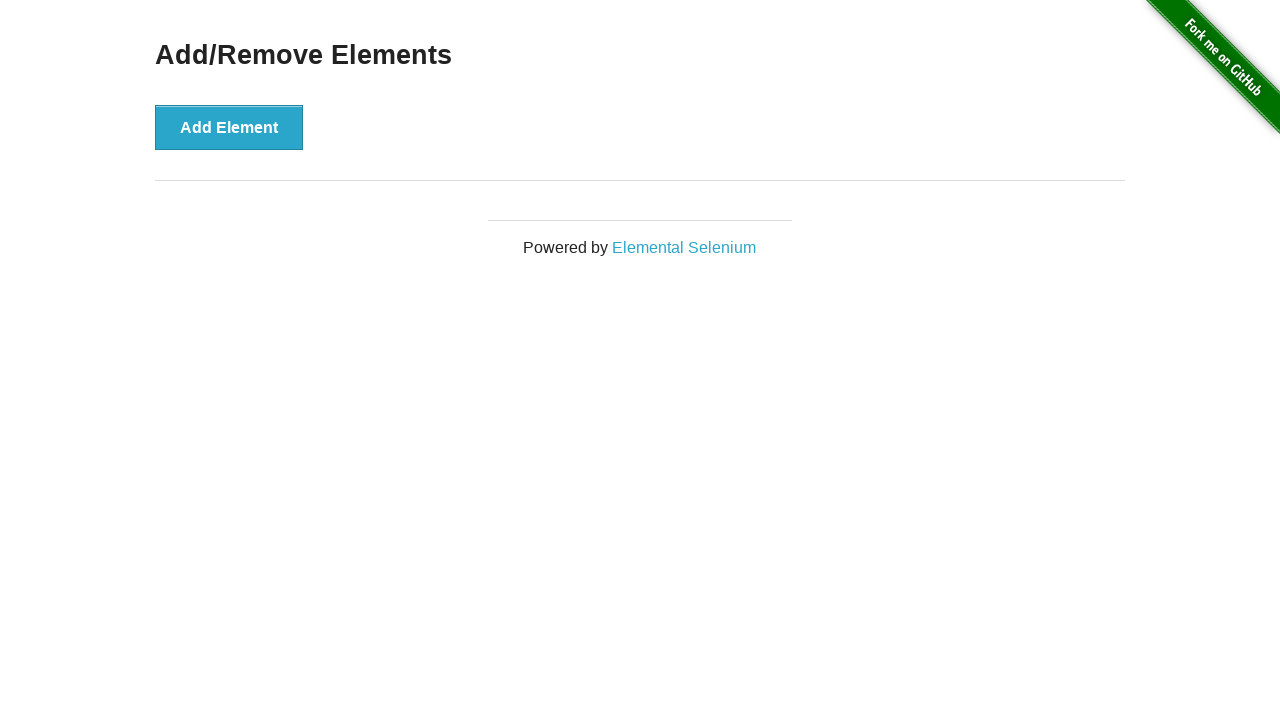

Clicked Add Element button (first time) at (229, 127) on internal:role=button[name="Add Element"i]
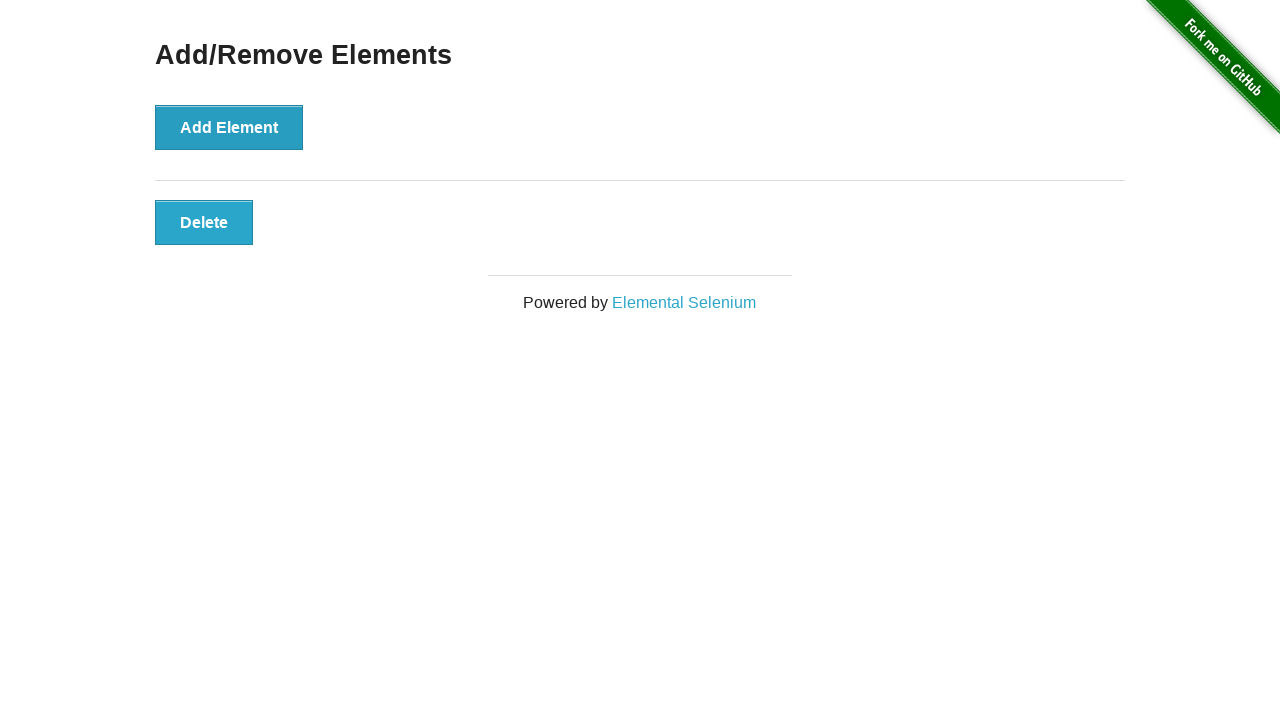

Clicked Add Element button (second time) at (229, 127) on internal:role=button[name="Add Element"i]
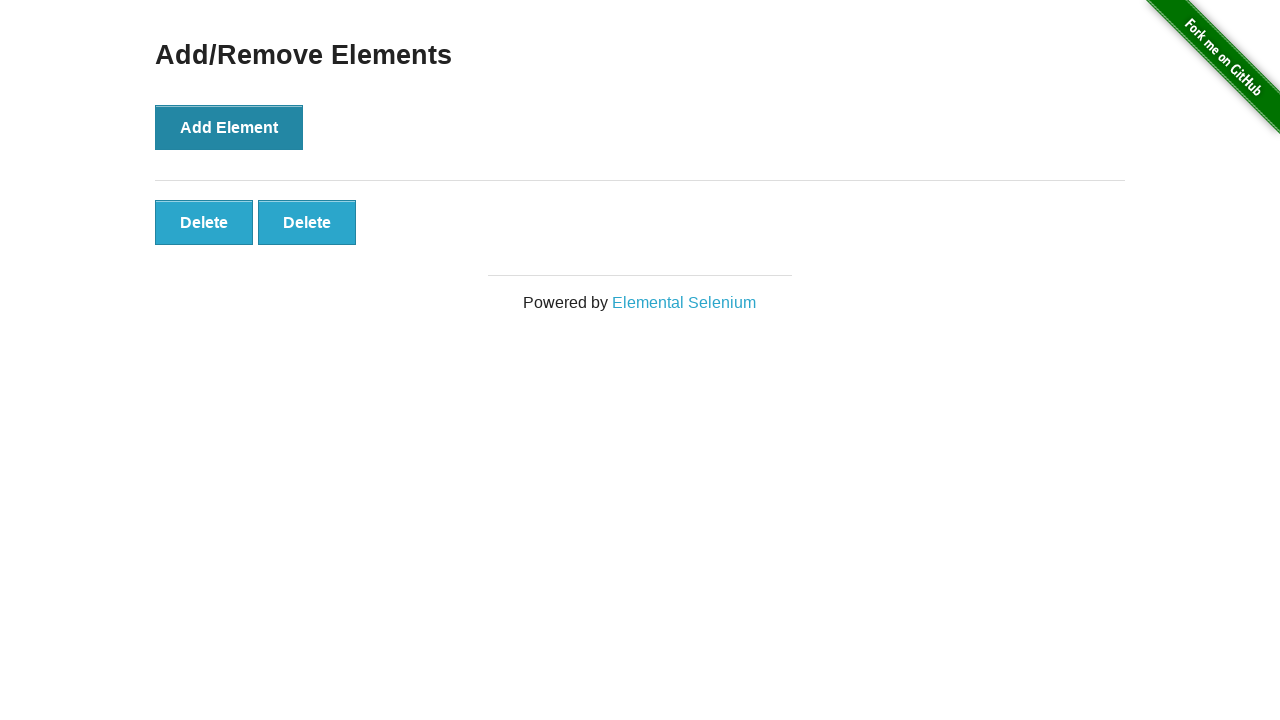

Clicked Delete button for first element at (204, 222) on internal:role=button[name="Delete"i] >> nth=0
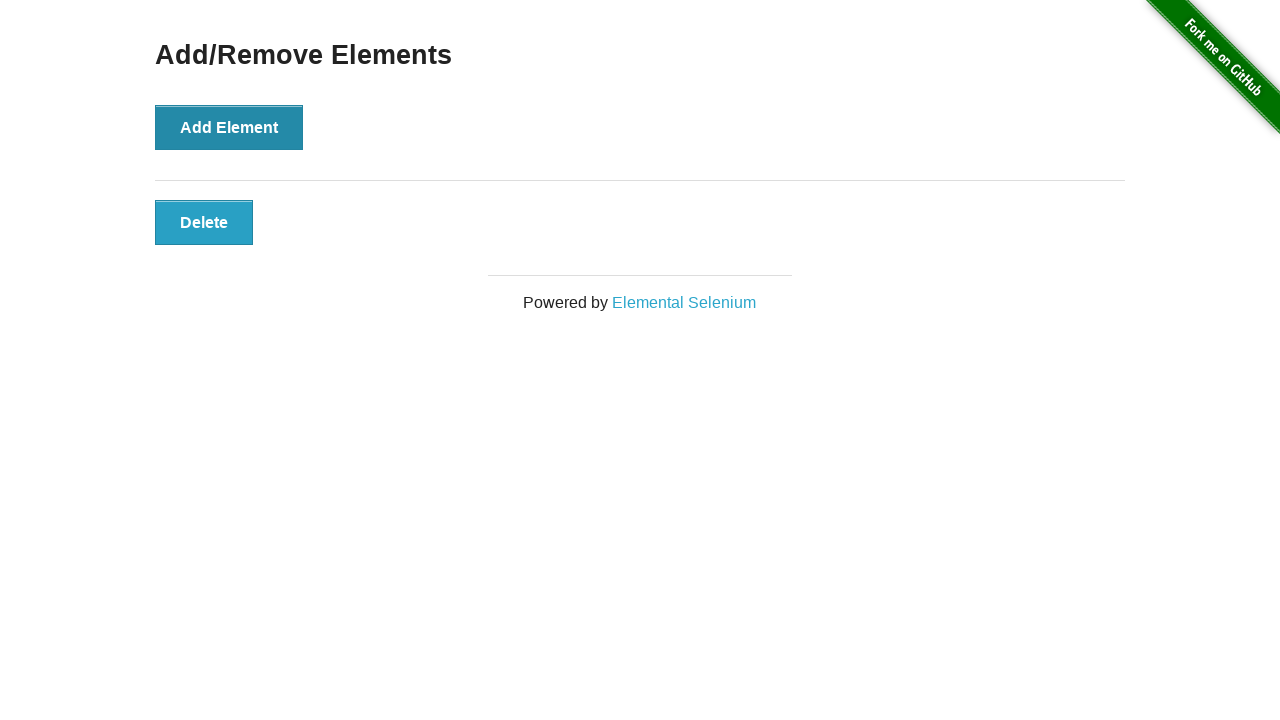

Clicked Add Element button (third time) at (229, 127) on internal:role=button[name="Add Element"i]
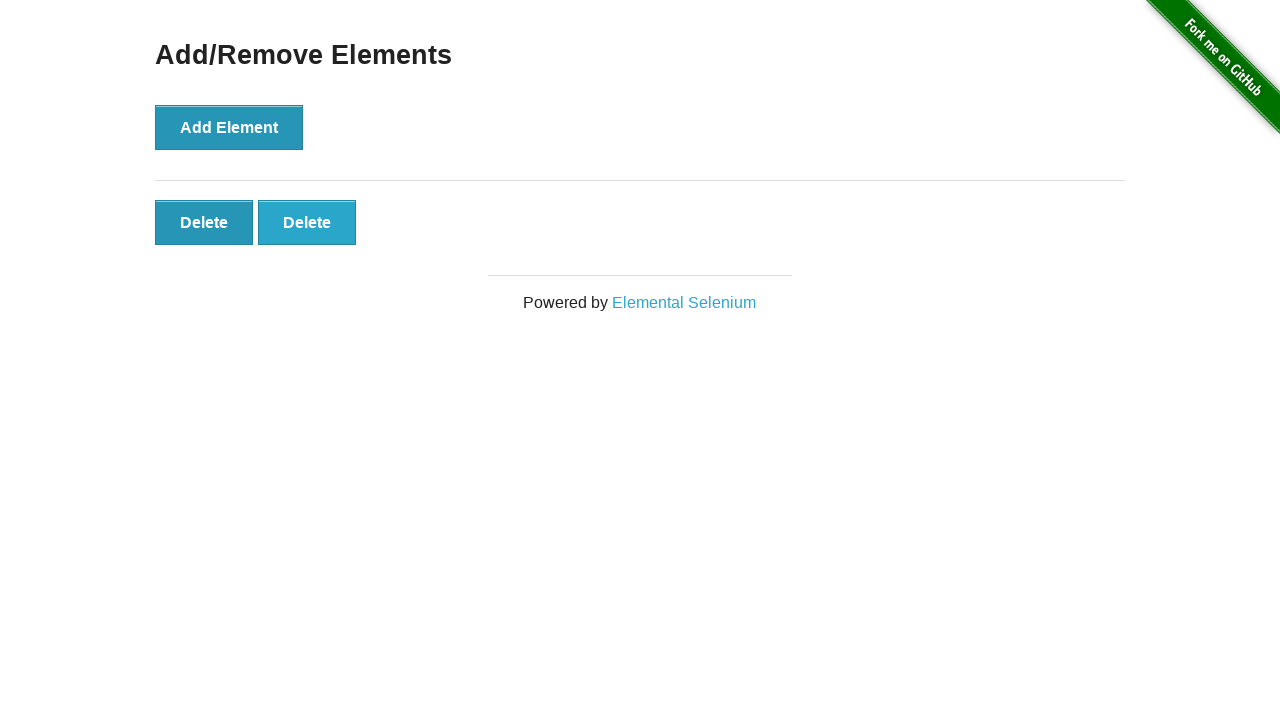

Clicked Delete button for second element at (307, 222) on internal:role=button[name="Delete"i] >> nth=1
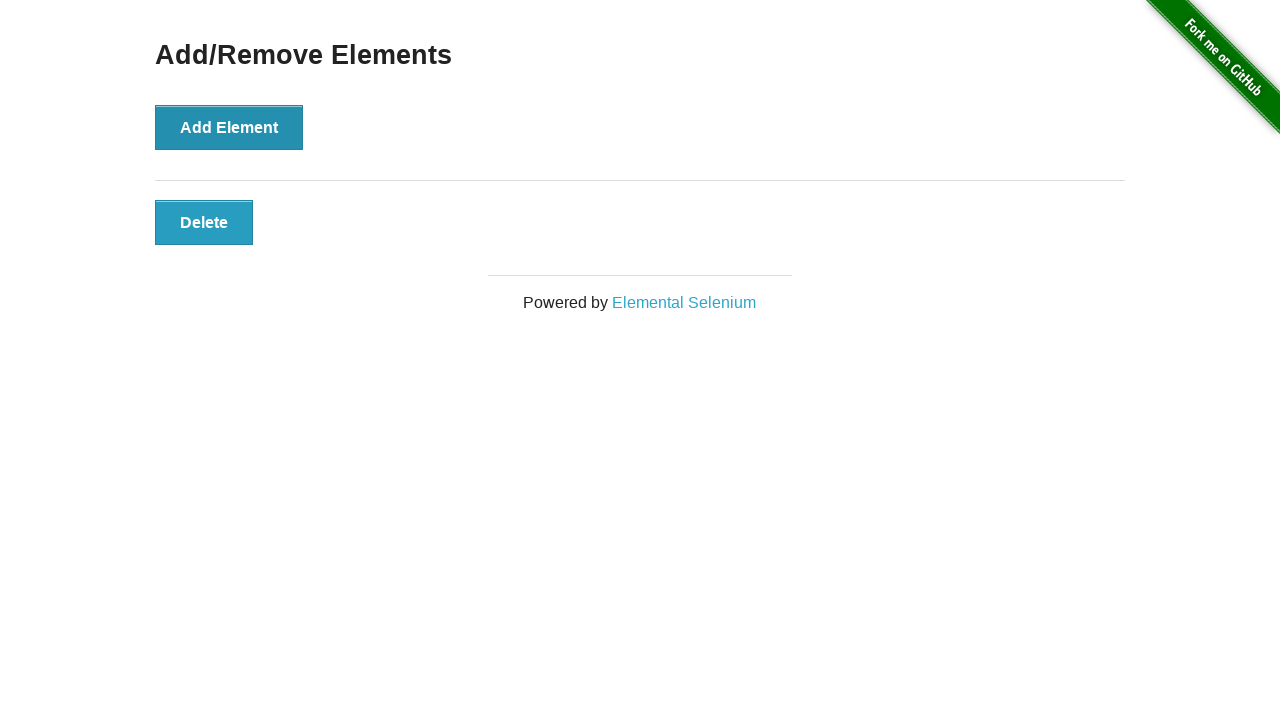

Clicked Add Element button (fourth time) at (229, 127) on internal:role=button[name="Add Element"i]
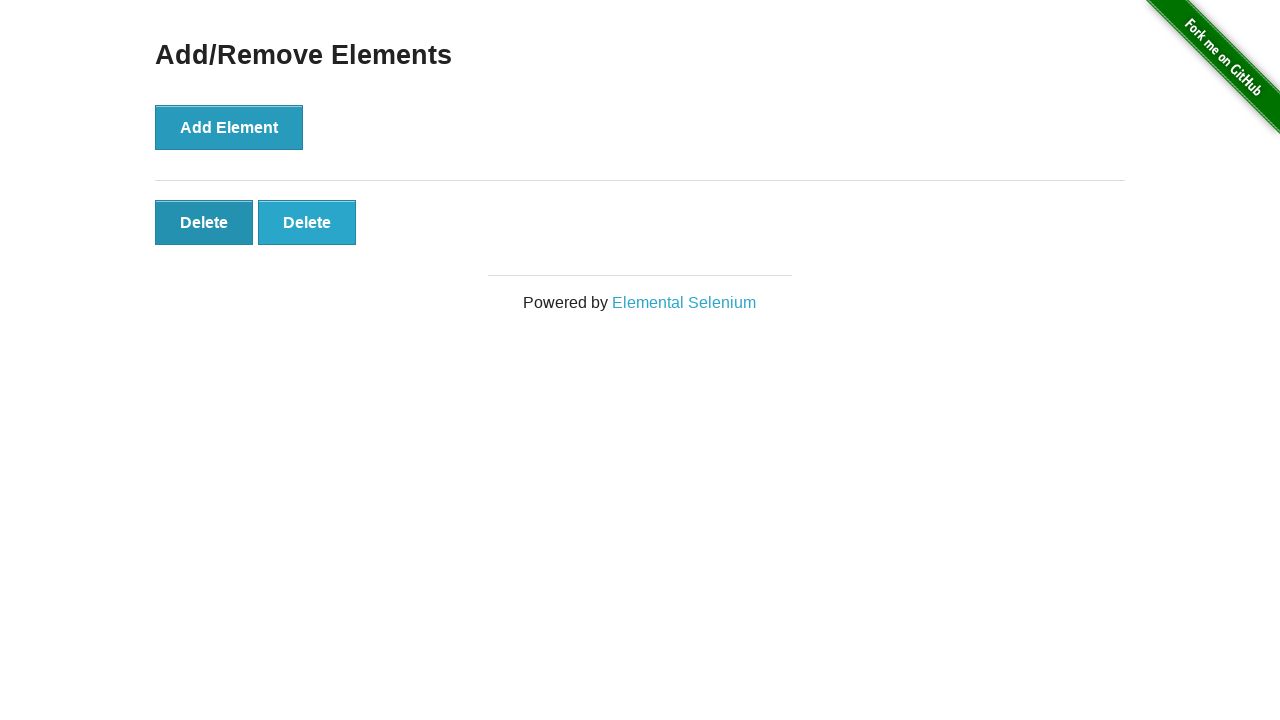

Clicked Add Element button (fifth time) at (229, 127) on internal:role=button[name="Add Element"i]
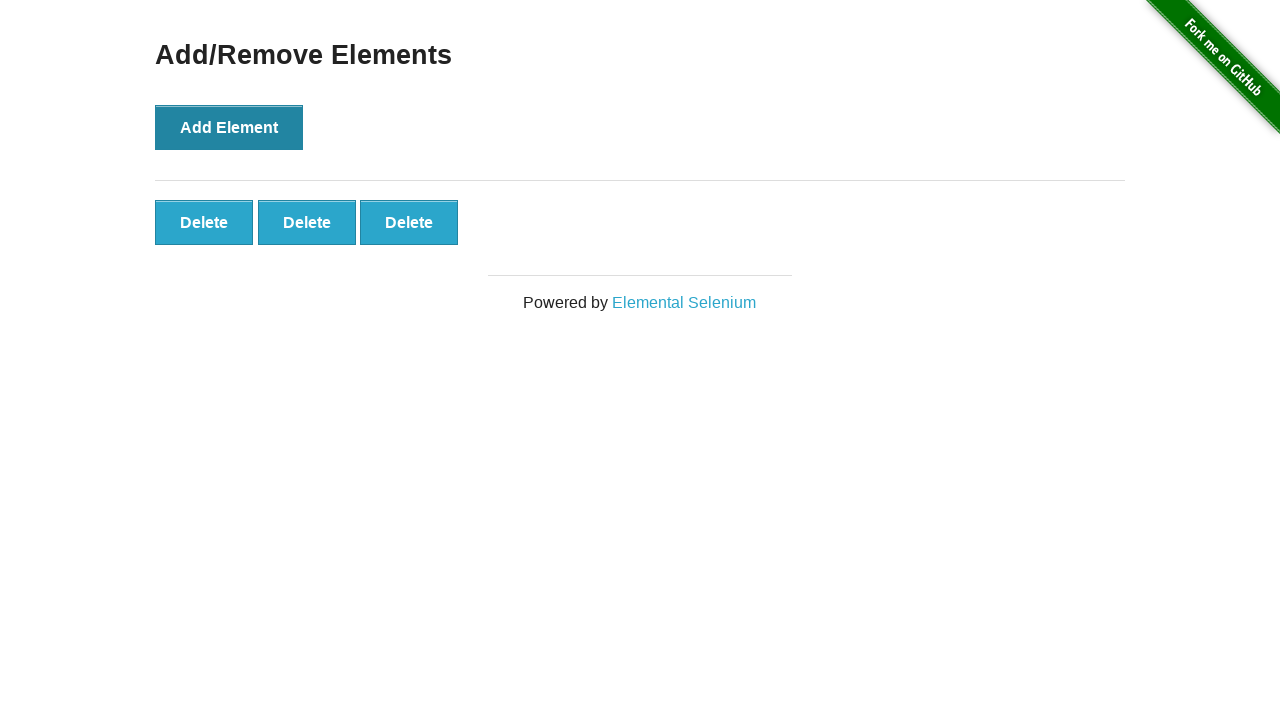

Clicked Delete button for third element at (409, 222) on internal:role=button[name="Delete"i] >> nth=2
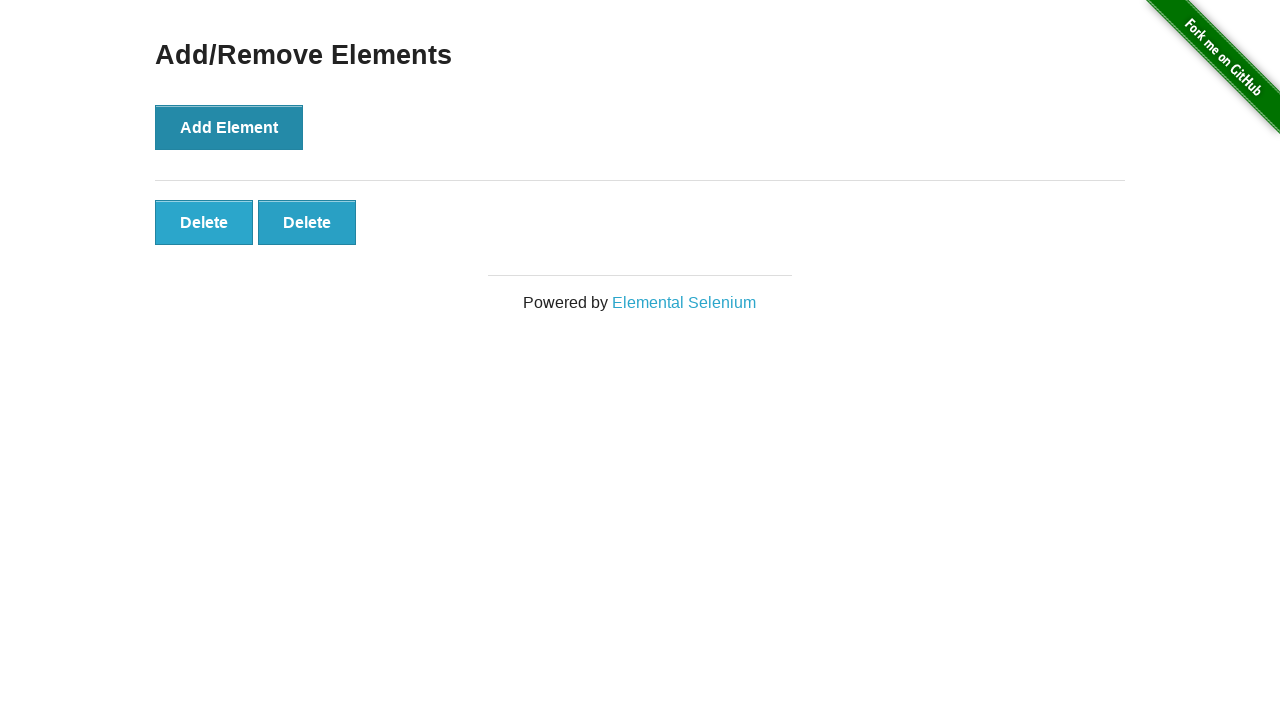

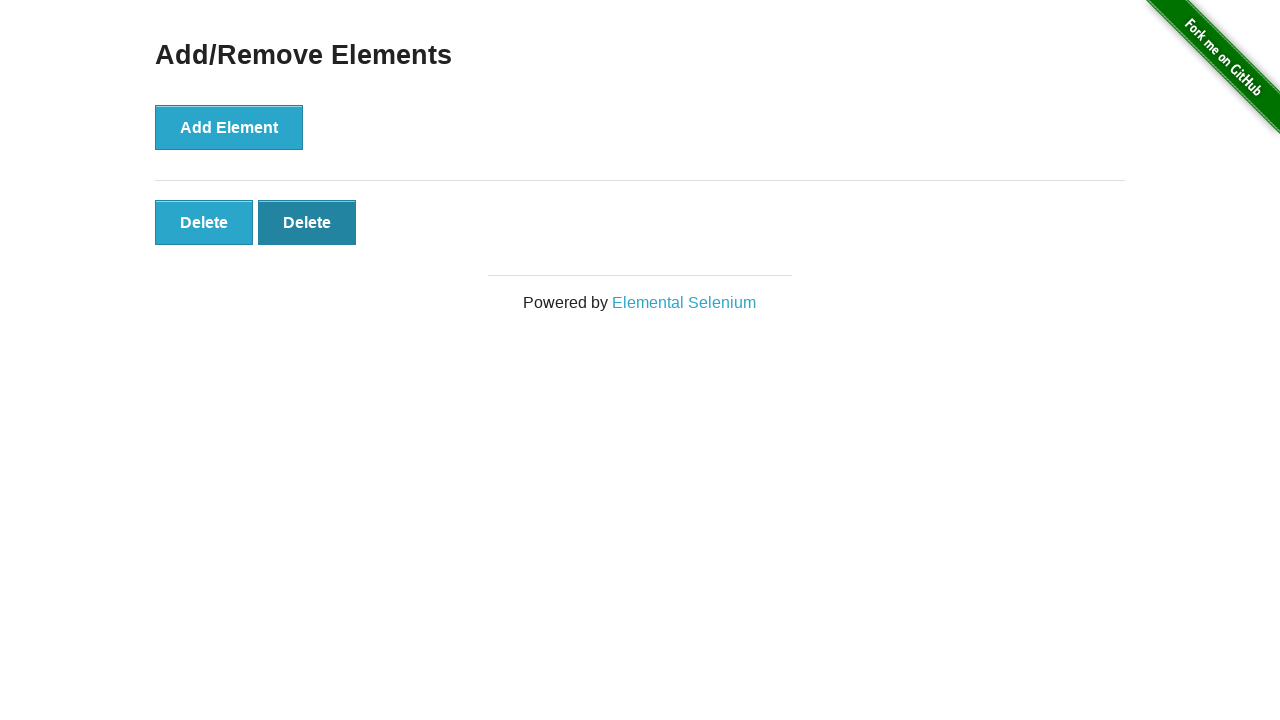